Navigates to a different page using the navigation menu by clicking on the third nav item

Starting URL: https://webdriver.io/

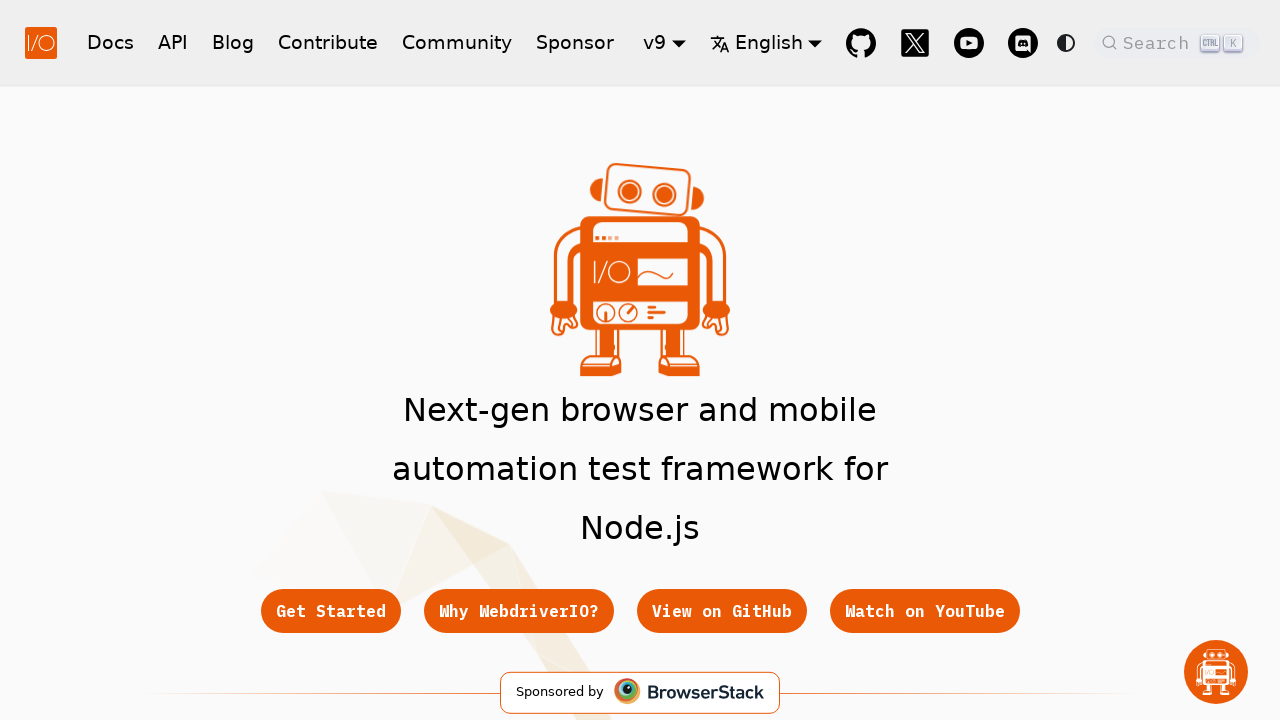

Located navigation menu items
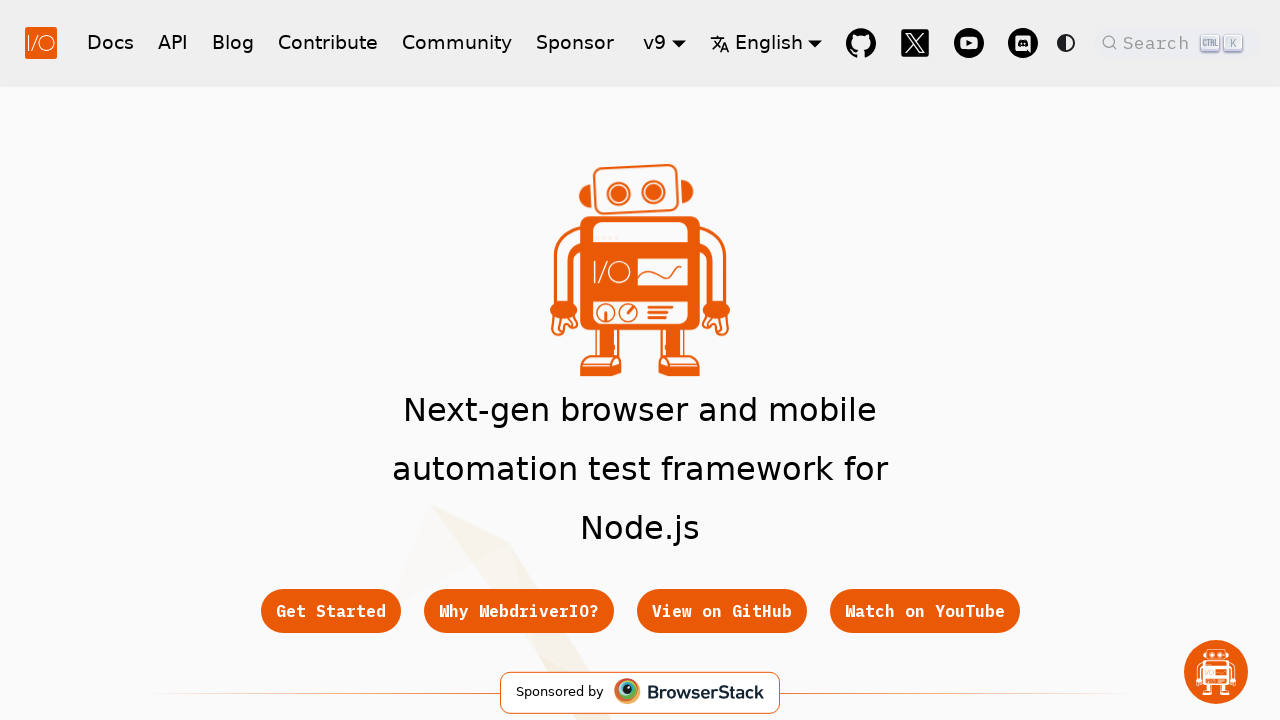

Clicked the third navigation menu item at (233, 42) on nav.navbar a.navbar__item >> nth=2
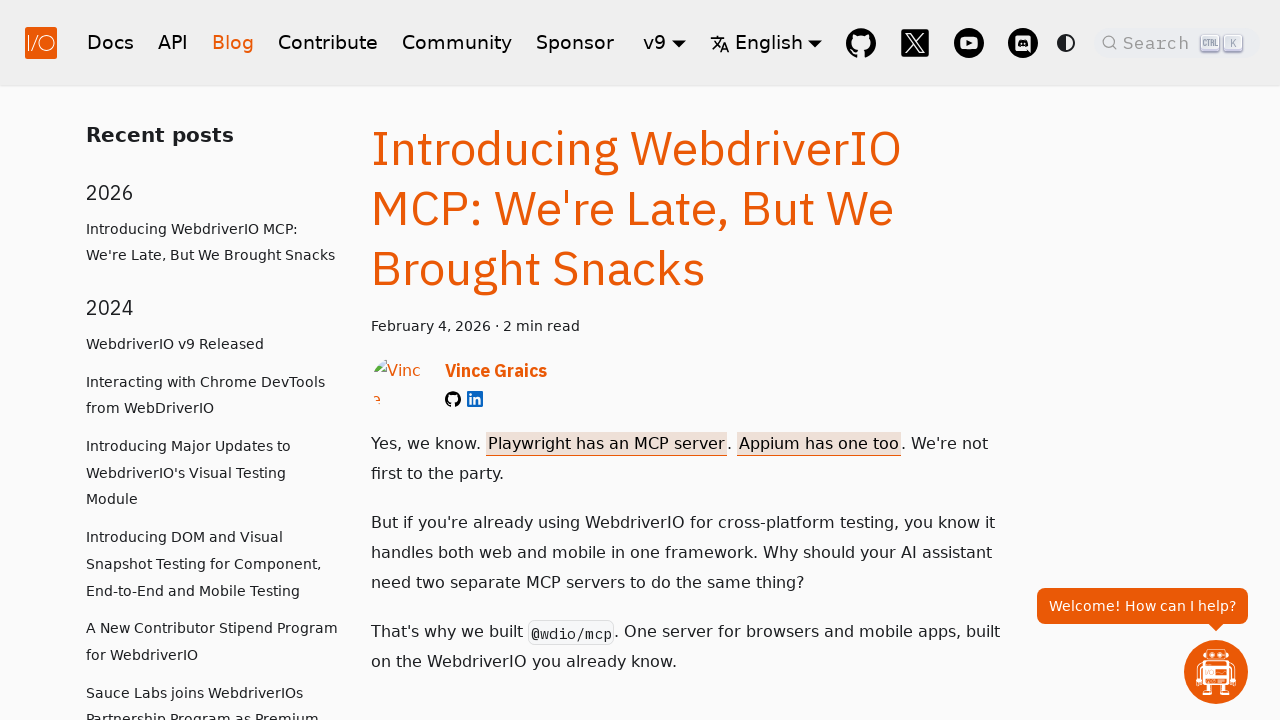

Navigation completed and page loaded
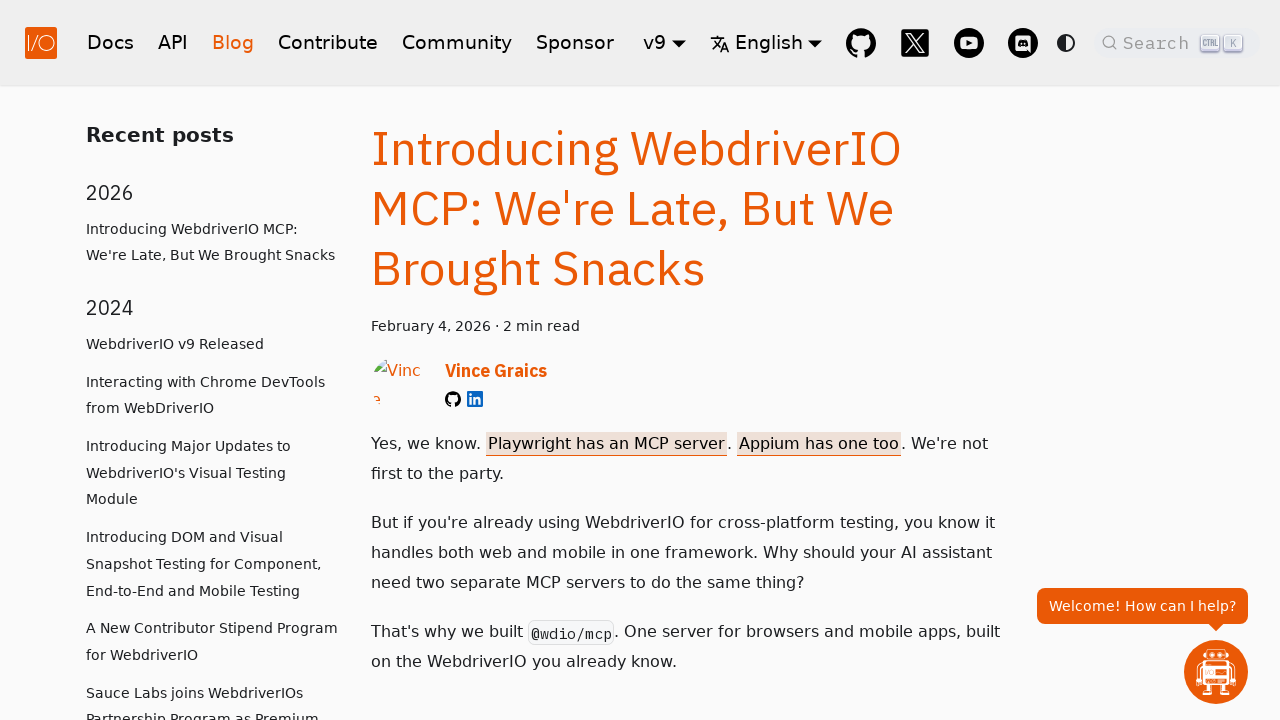

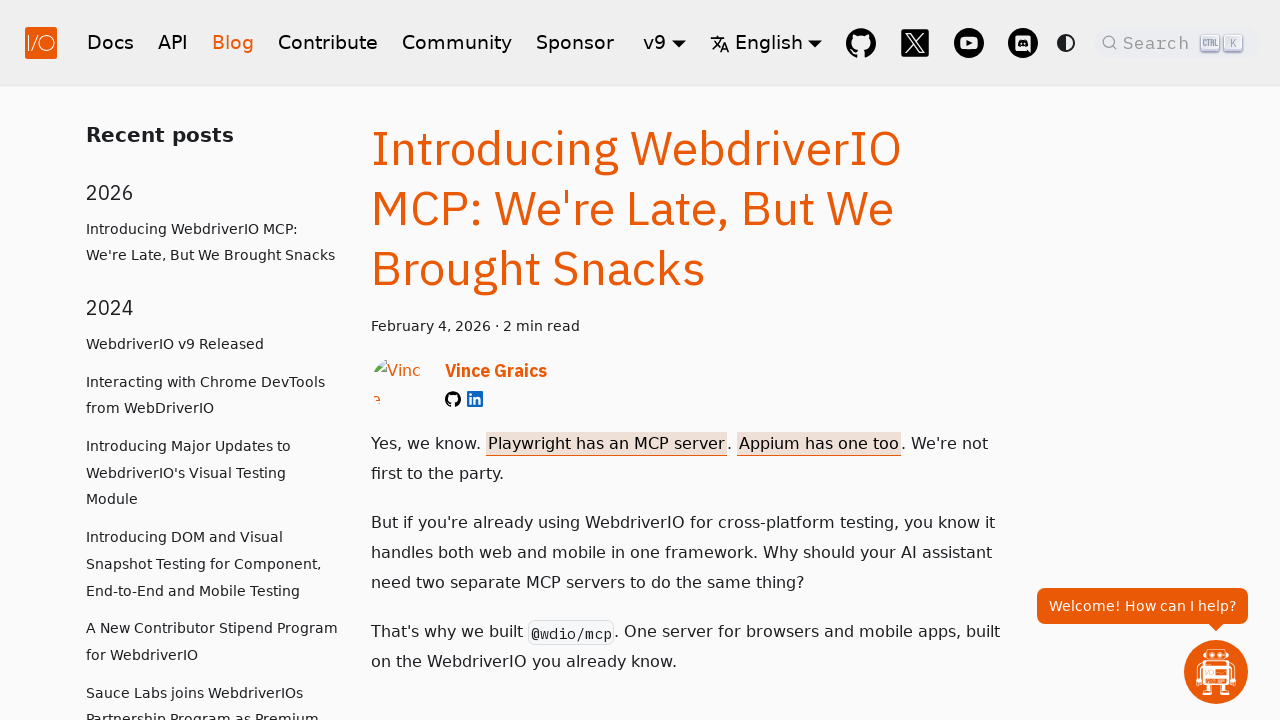